Tests dropdown menu functionality by clicking a dropdown button and selecting the Flipkart link option

Starting URL: https://omayo.blogspot.com/2013/05/page-one.html

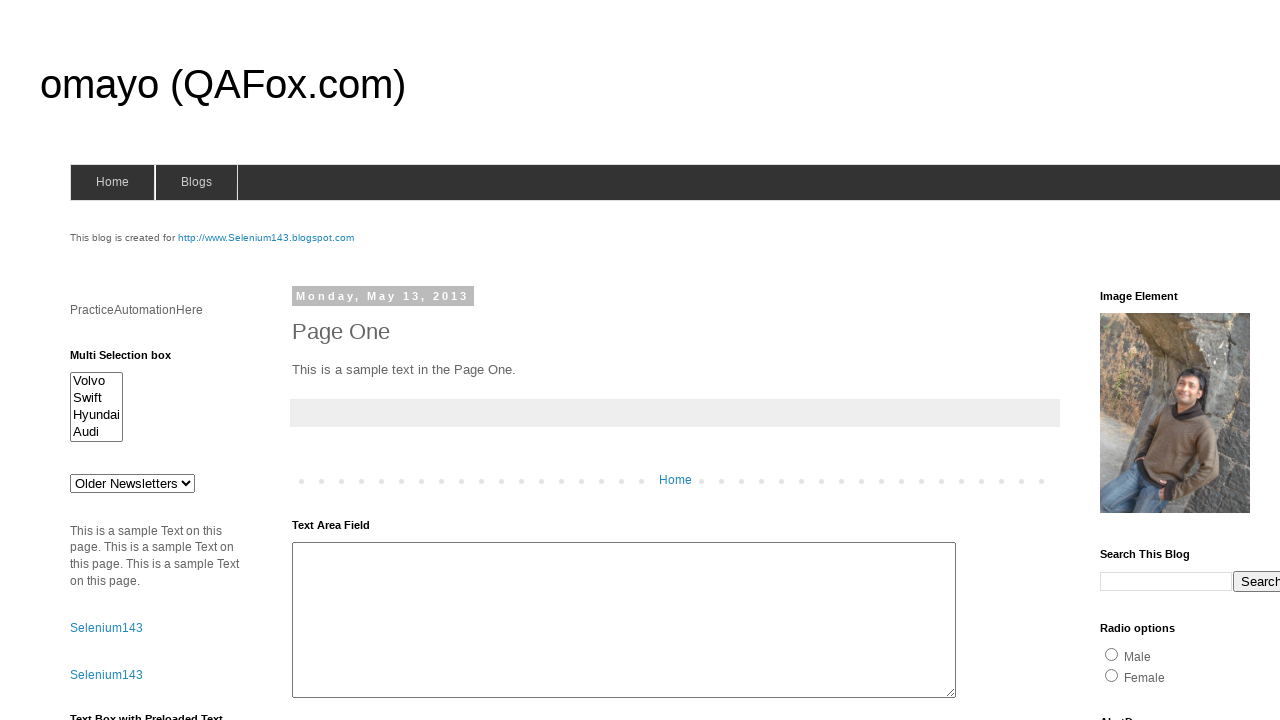

Clicked dropdown button at (1227, 360) on xpath=//button[text()='Dropdown']
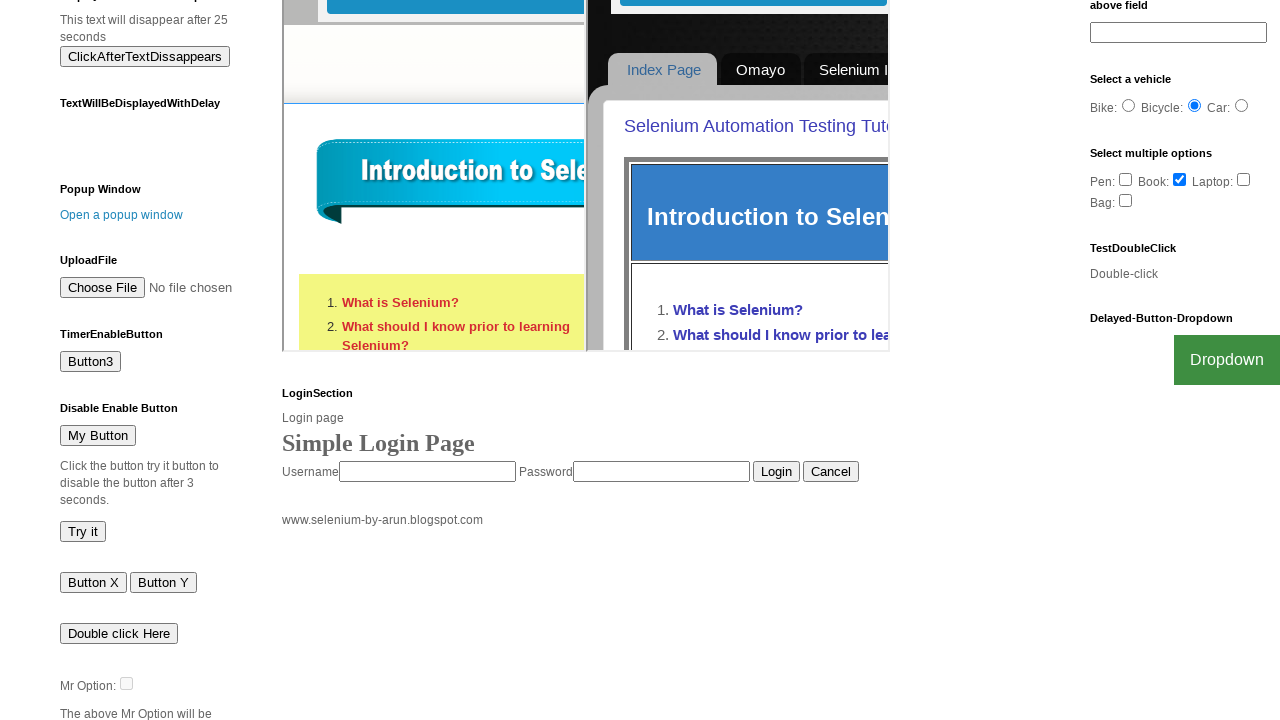

Clicked Flipkart link in dropdown menu at (1200, 700) on xpath=//a[text()='Flipkart']
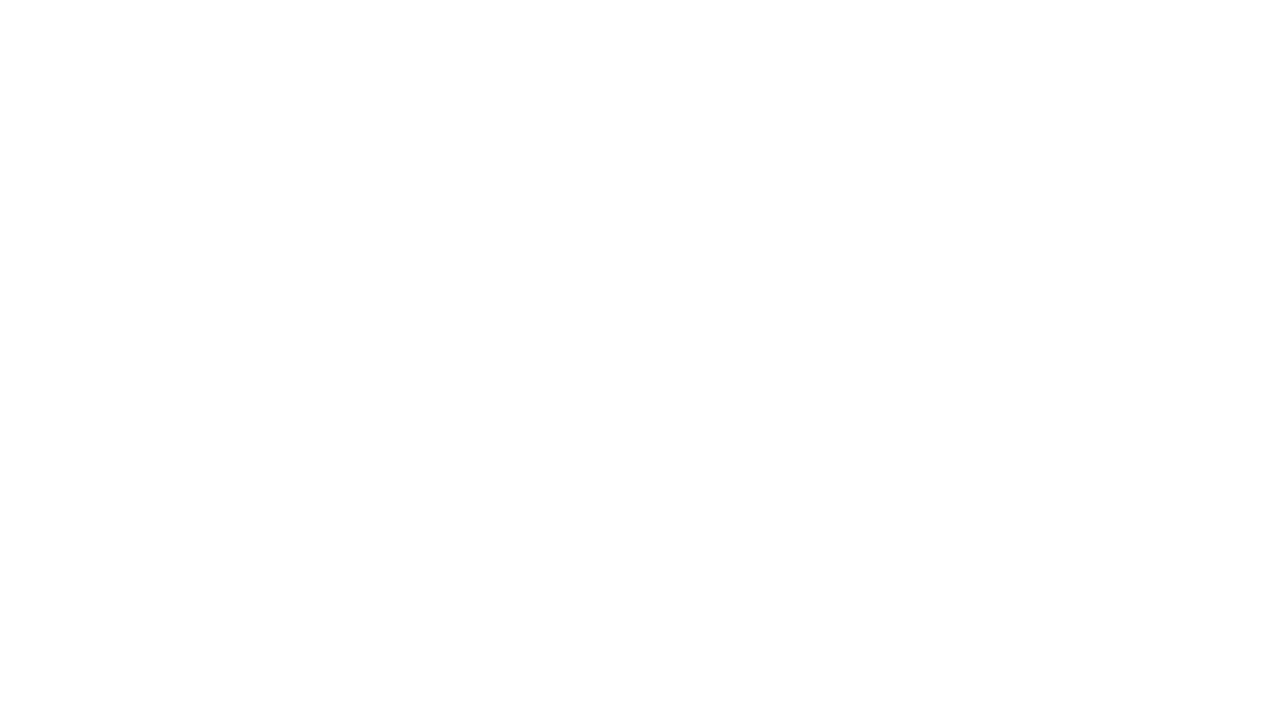

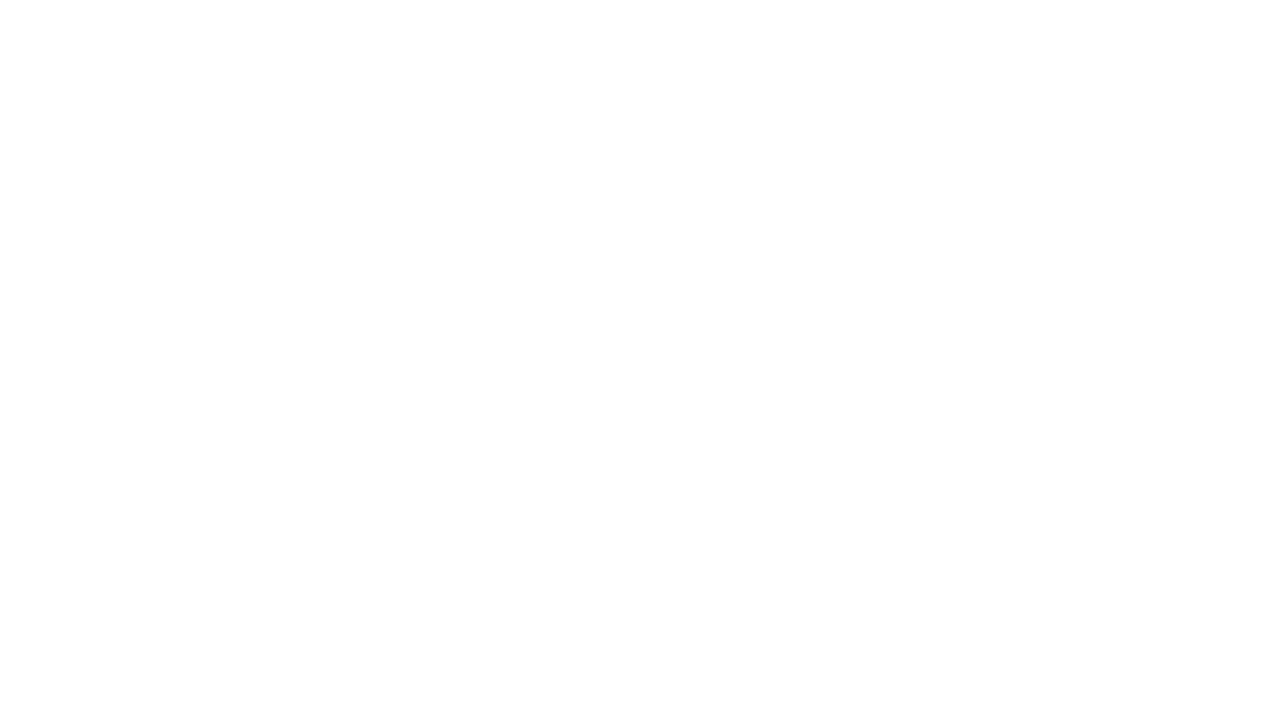